Tests a calculator web application by entering two numbers, selecting an arithmetic operation (addition), clicking the calculate button, and verifying the result and history are displayed correctly.

Starting URL: http://juliemr.github.io/protractor-demo/

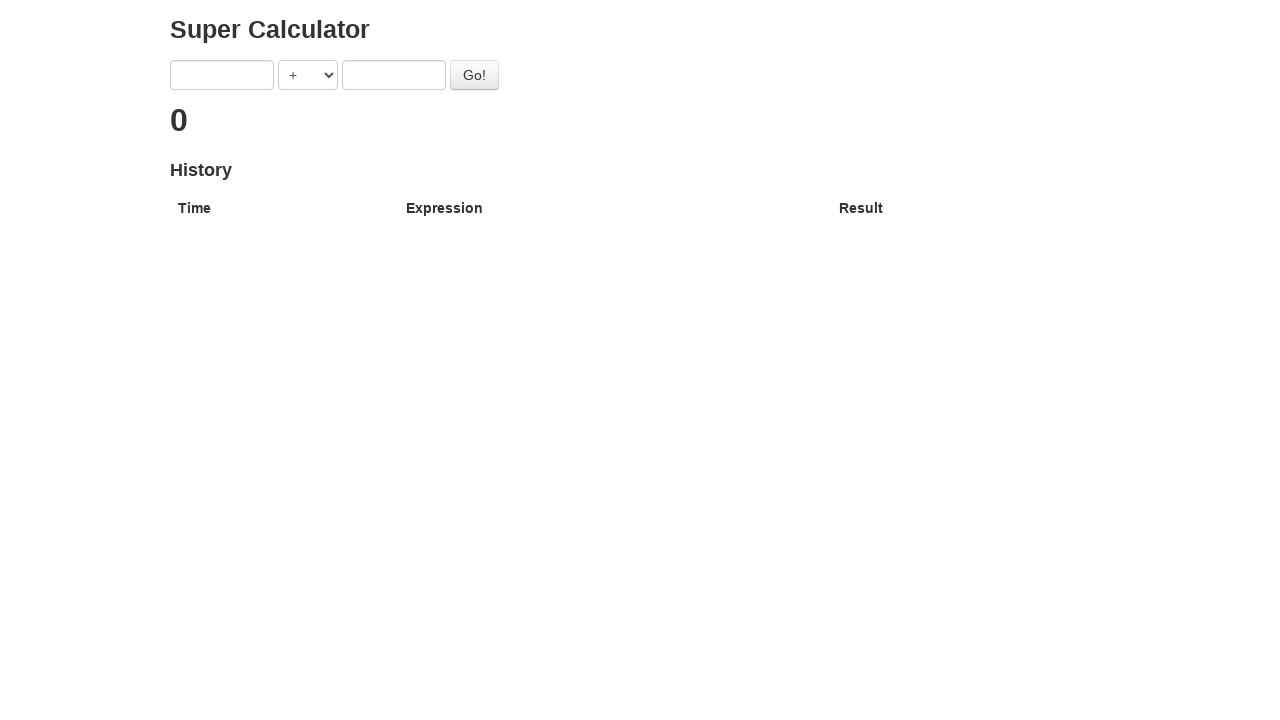

Entered first number '7' into the first input field on input[ng-model="first"]
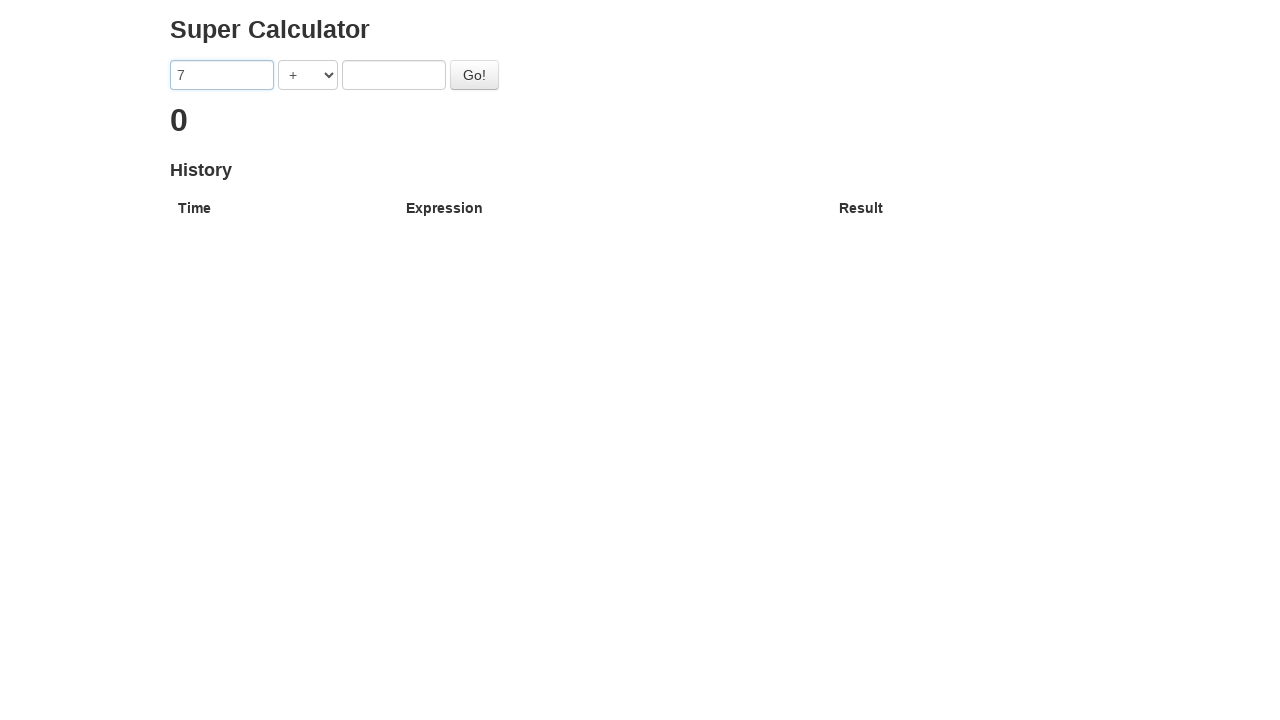

Entered second number '3' into the second input field on input[ng-model="second"]
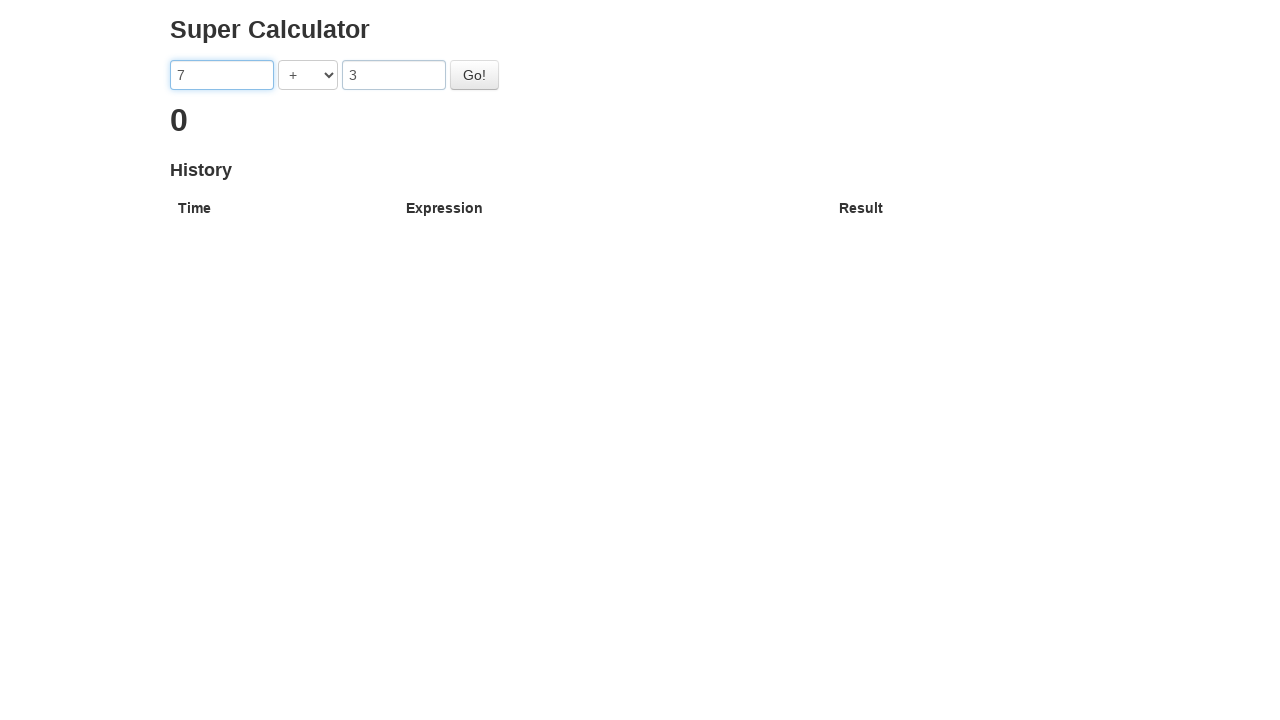

Selected 'ADDITION' operation from the operator dropdown on select[ng-model="operator"]
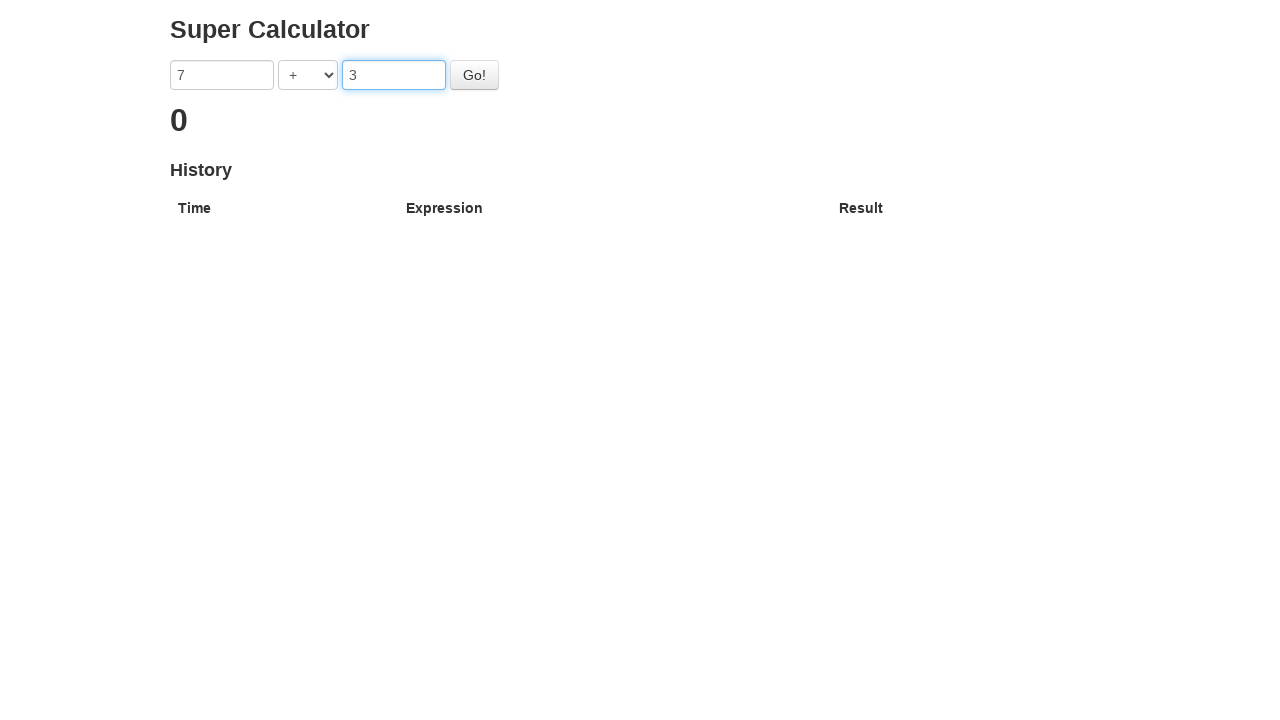

Clicked the 'Go!' button to perform the calculation at (474, 75) on button[ng-click="doAddition()"]
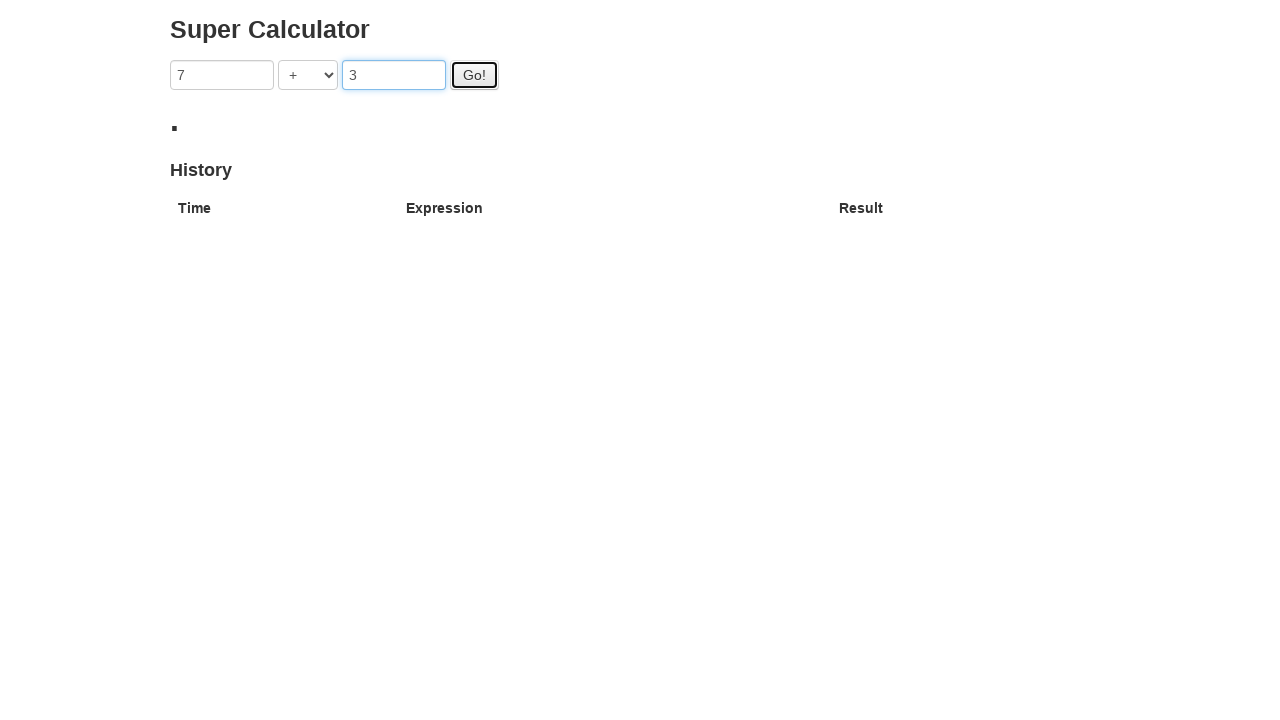

Result heading appeared on the page
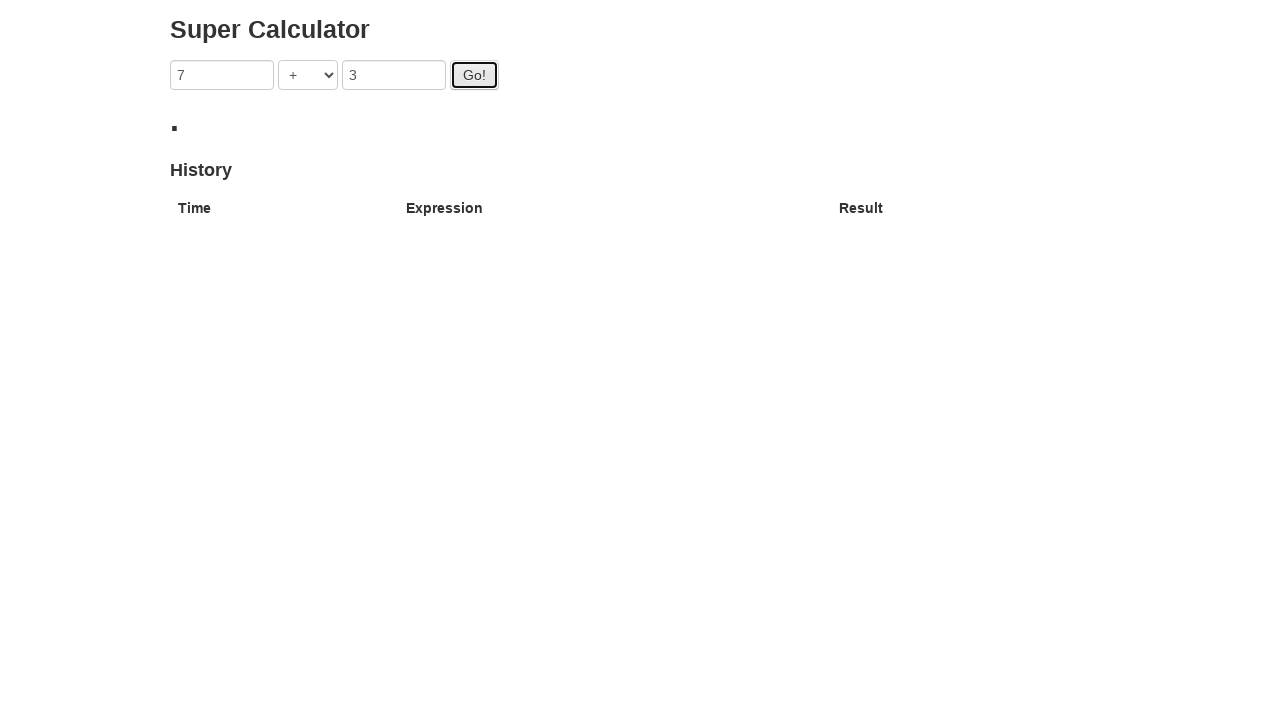

History table loaded successfully
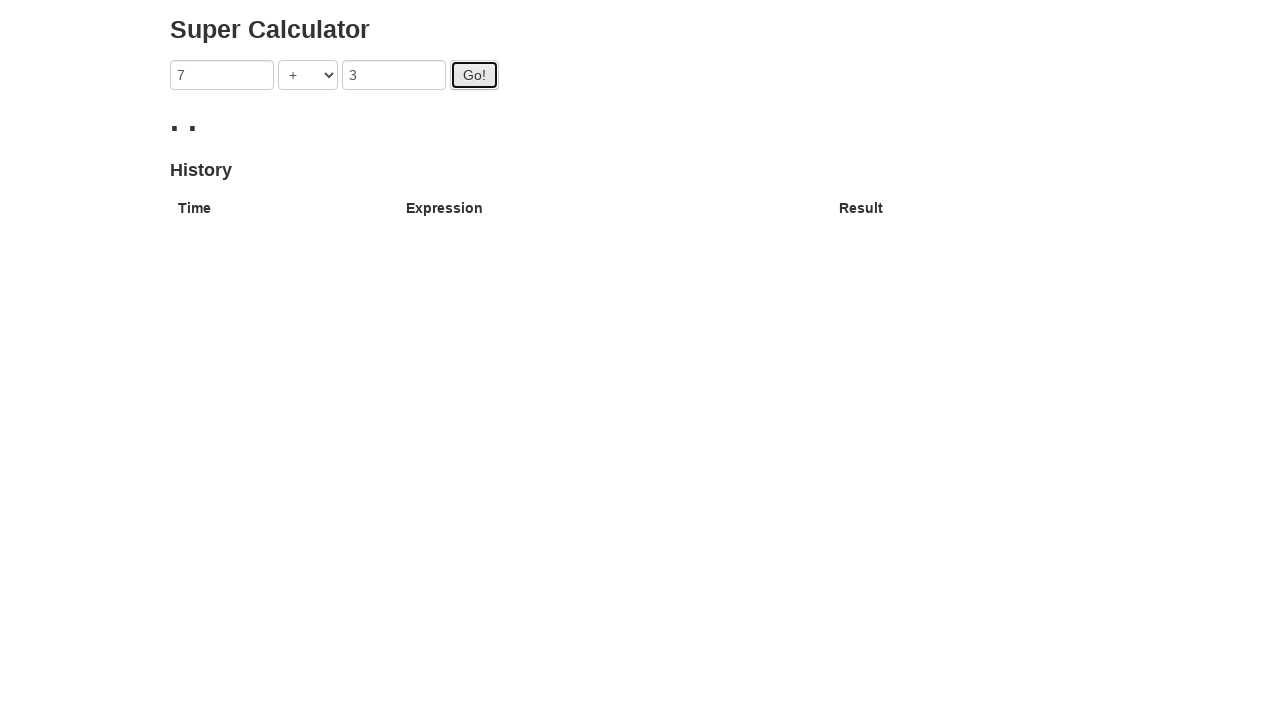

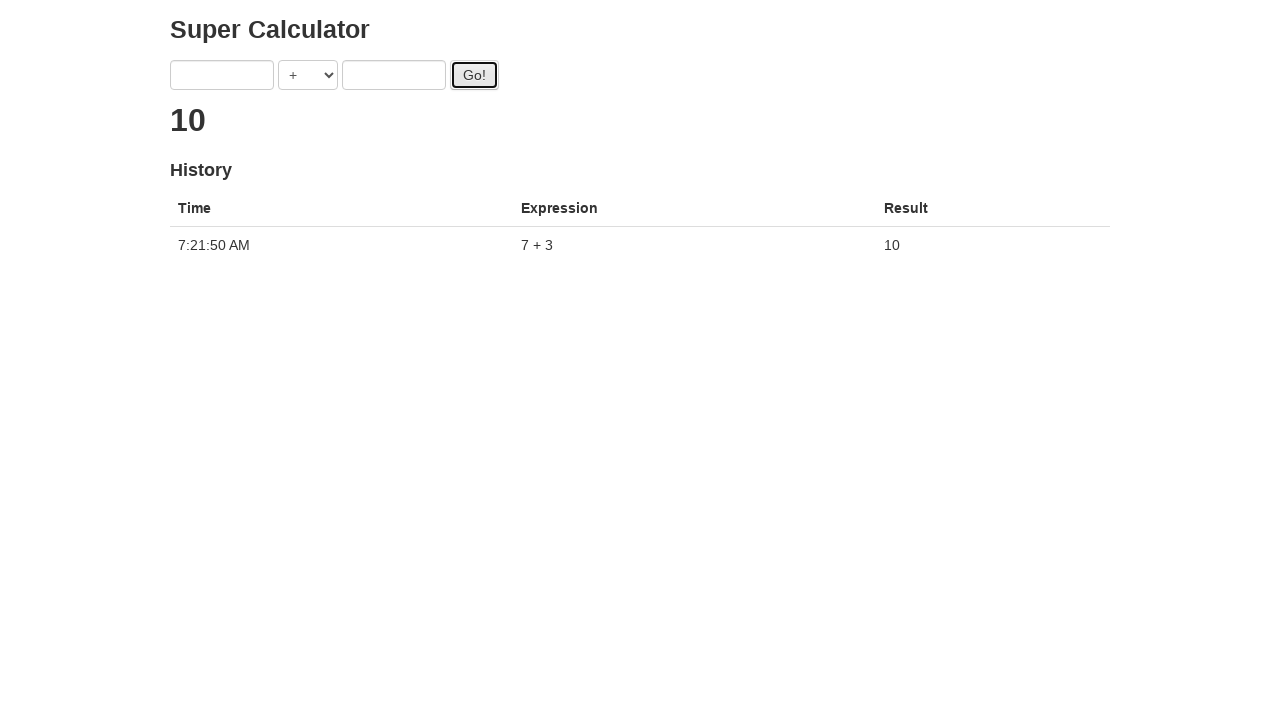